Navigates to the Selenium HQ download page and scrolls down the page using JavaScript execution to verify page scrolling functionality.

Starting URL: https://www.seleniumhq.org/download/

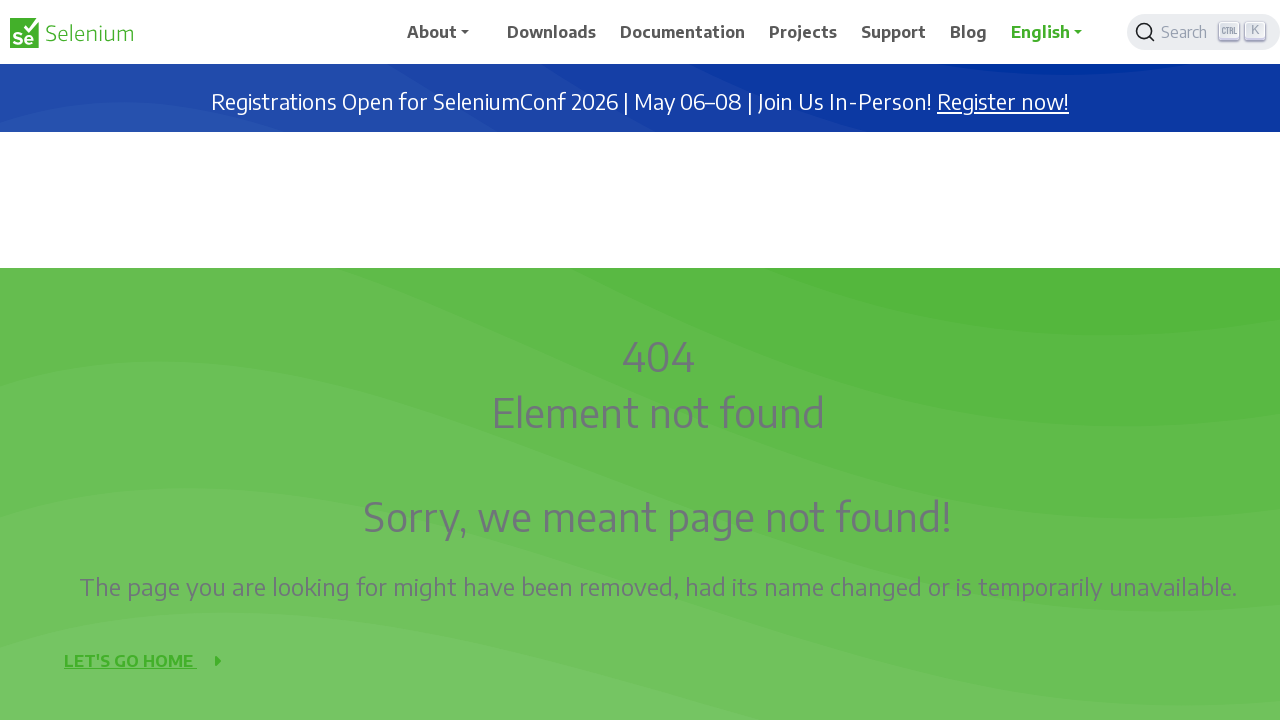

Navigated to Selenium HQ download page
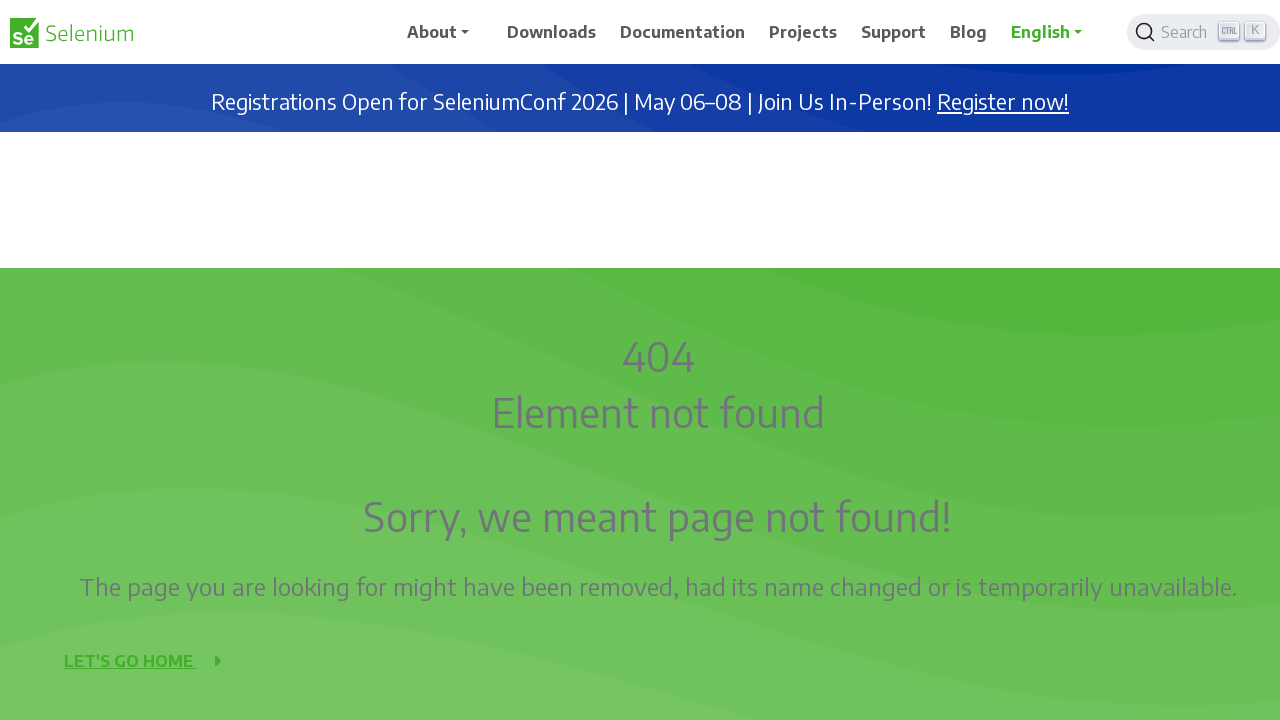

Scrolled down page by 5000 pixels using JavaScript
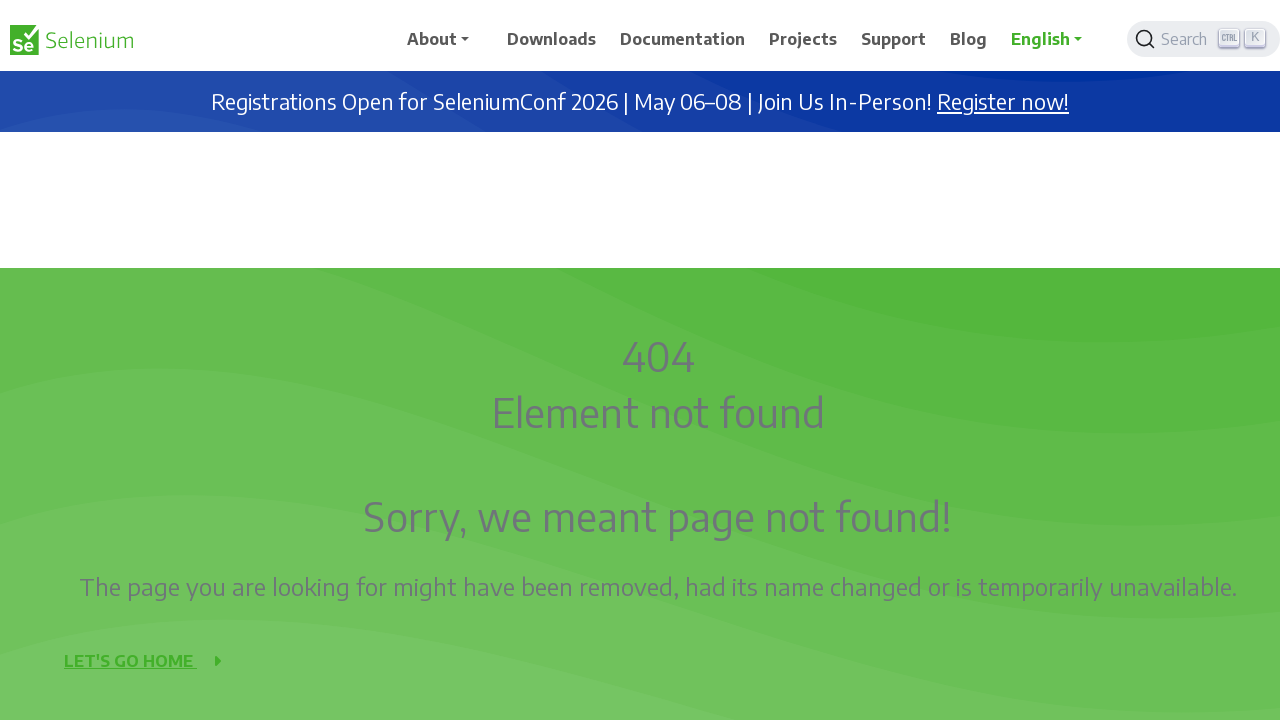

Waited 1 second for scroll animation to complete
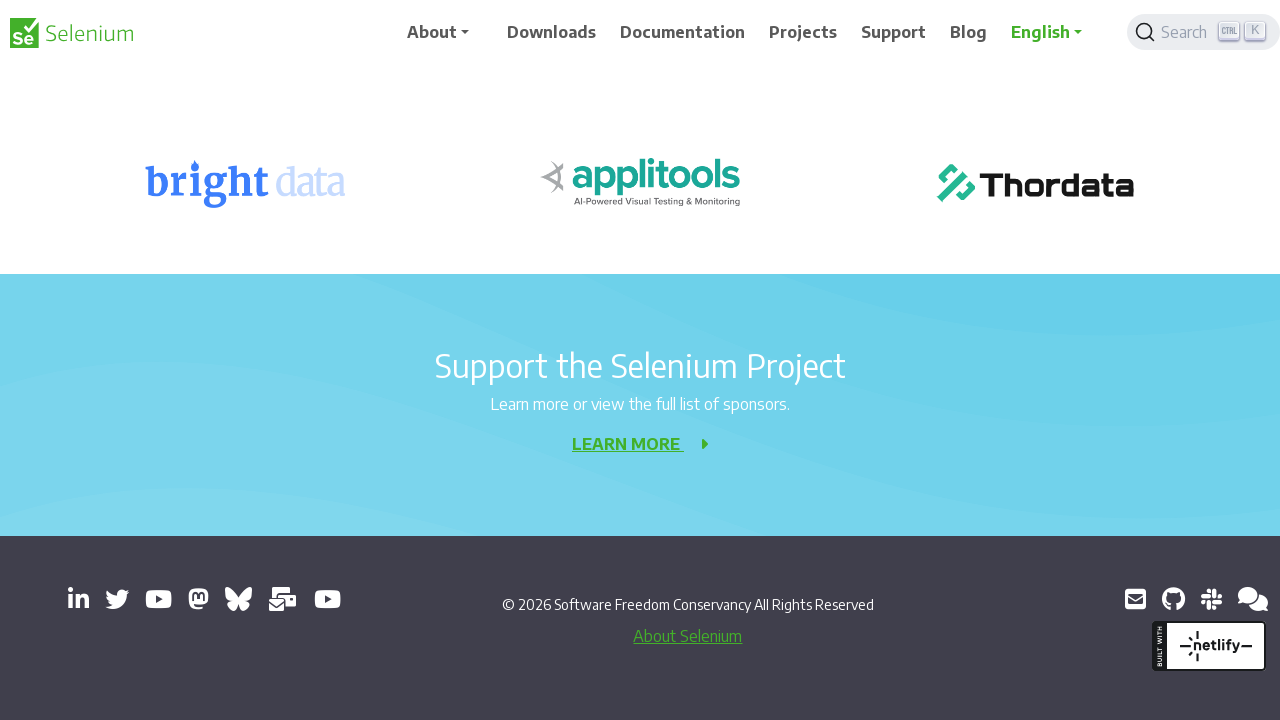

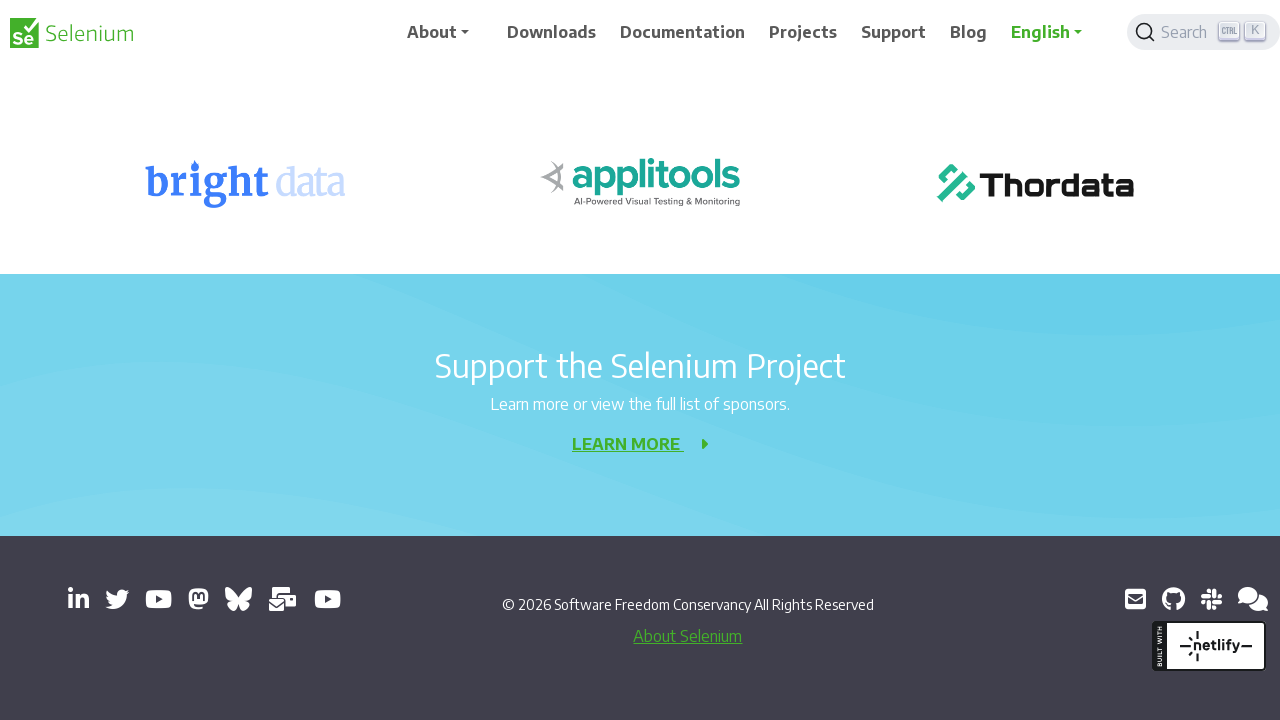